Navigates to the Office Depot homepage and verifies the page loads successfully by checking the current URL

Starting URL: https://www.officedepot.com/

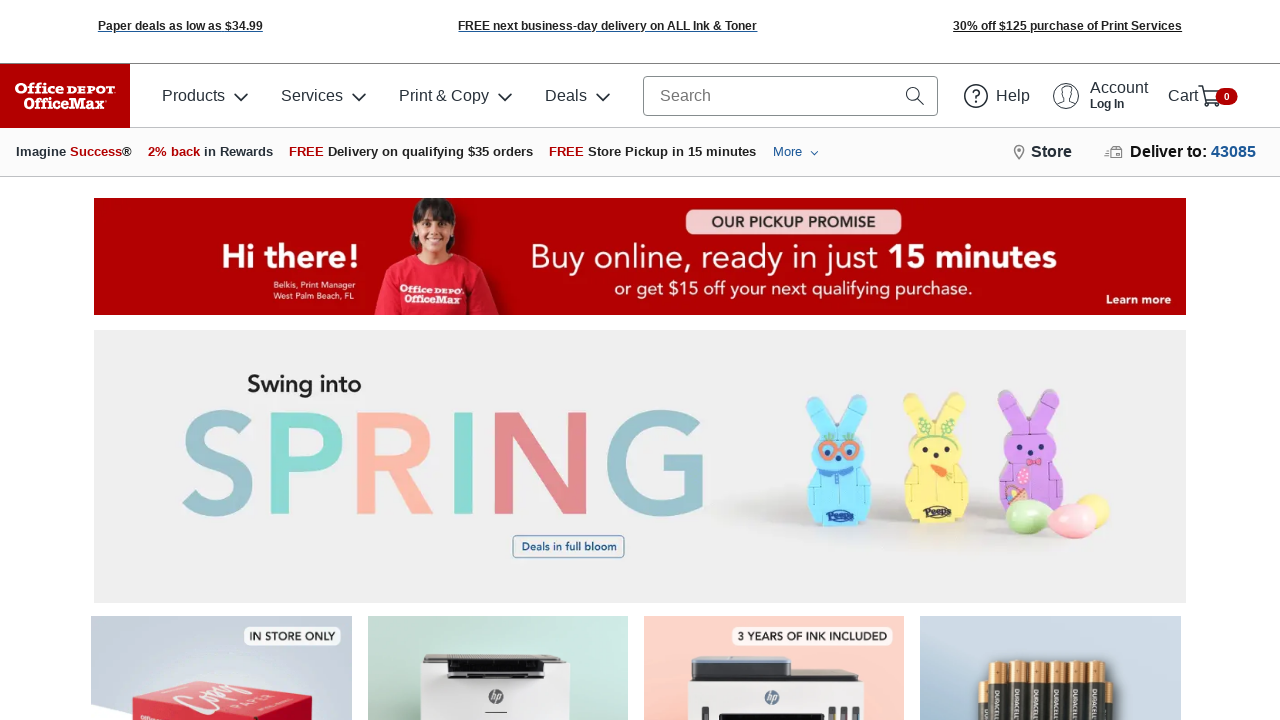

Waited for page DOM content to load
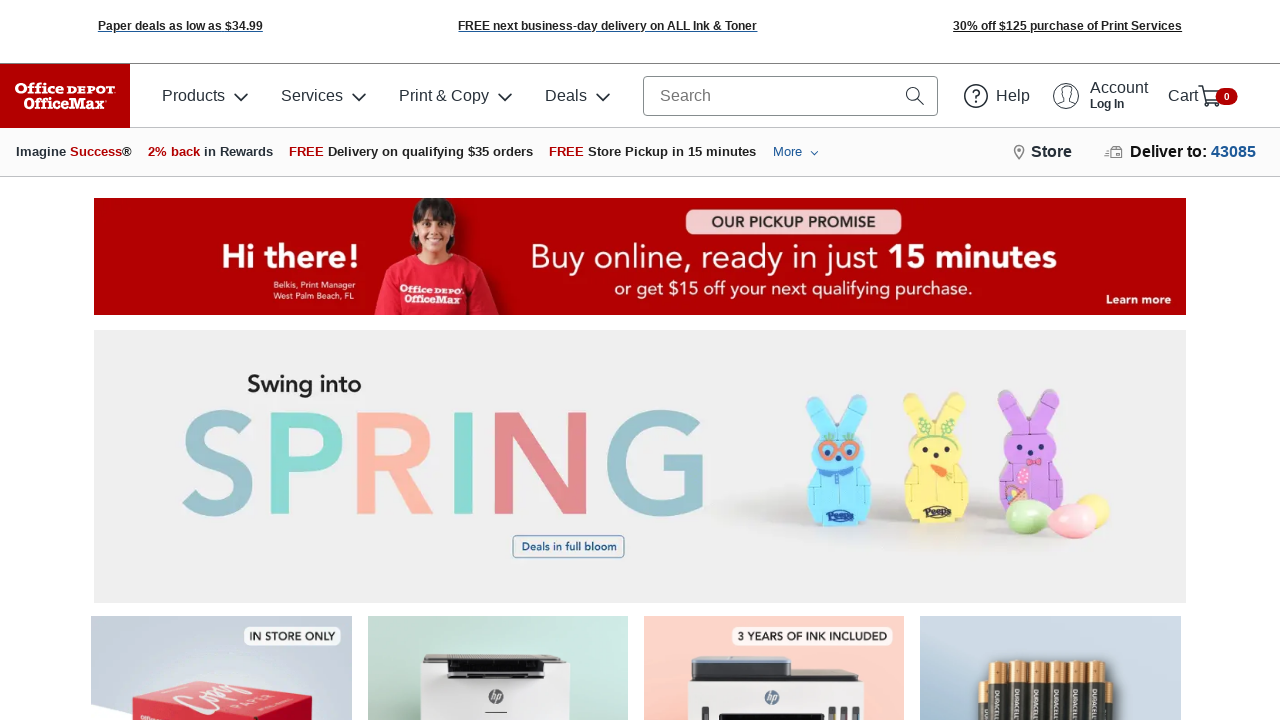

Verified current URL contains officedepot.com
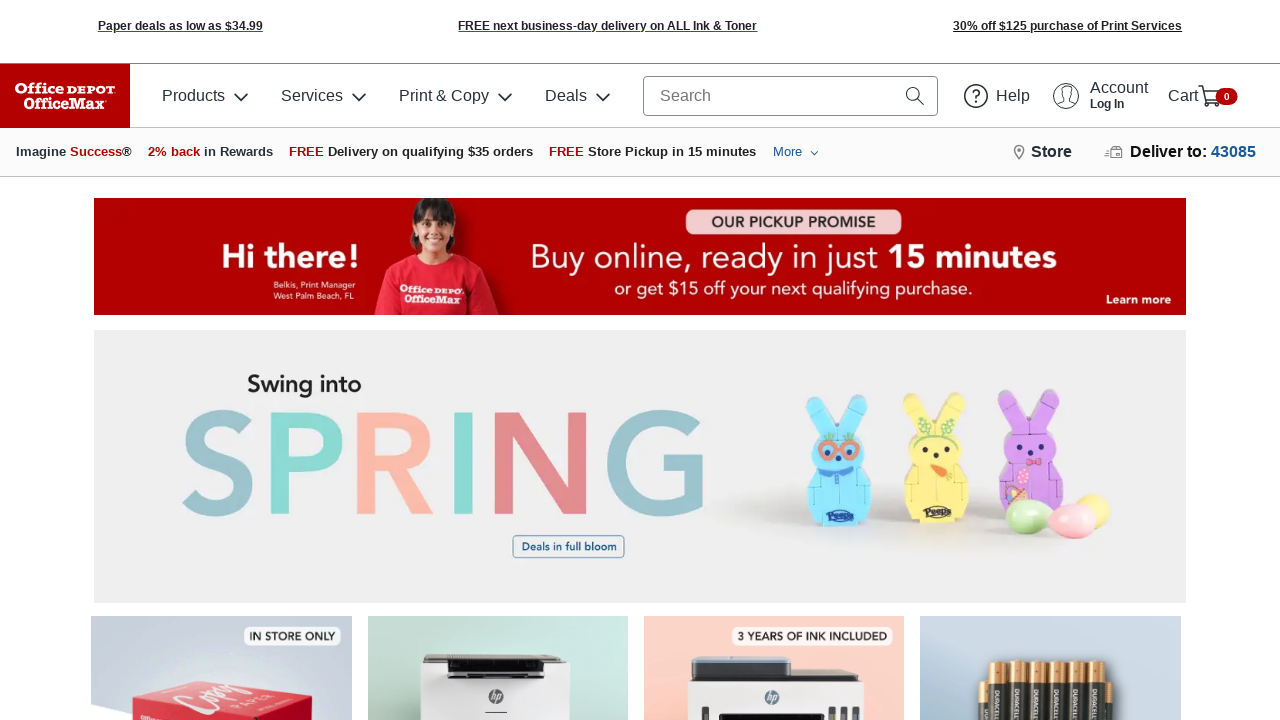

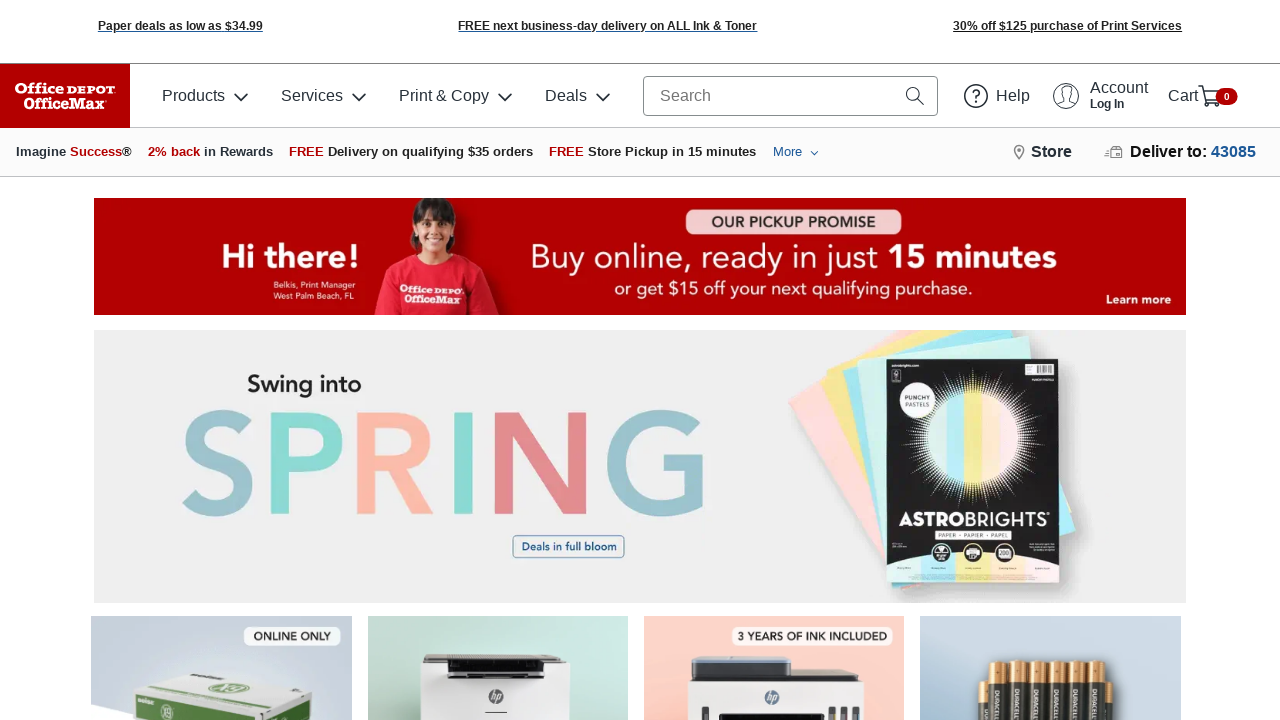